Tests iframe navigation by clicking a tab, switching to nested iframes, and filling in a text input field with a name

Starting URL: https://demo.automationtesting.in/Frames.html

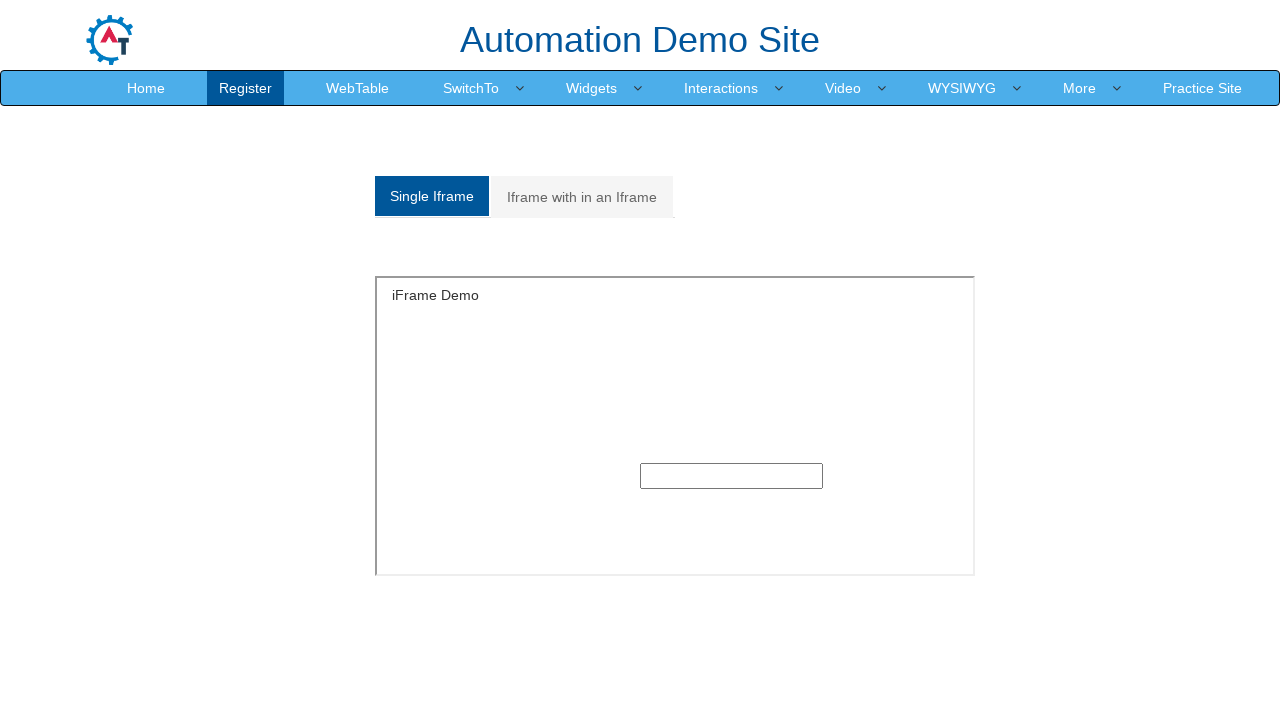

Clicked on the Multiple frames tab at (582, 197) on xpath=/html/body/section/div[1]/div/div/div/div[1]/div/ul/li[2]/a
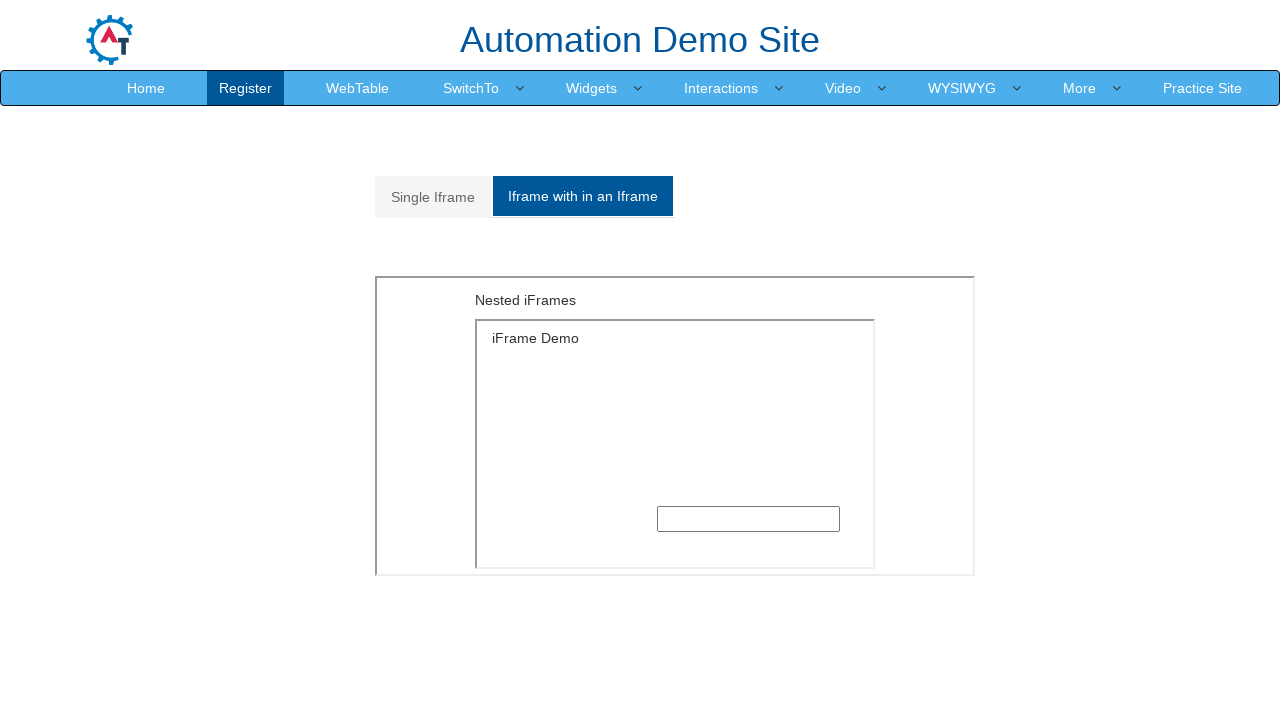

Located the first iframe within the Multiple section
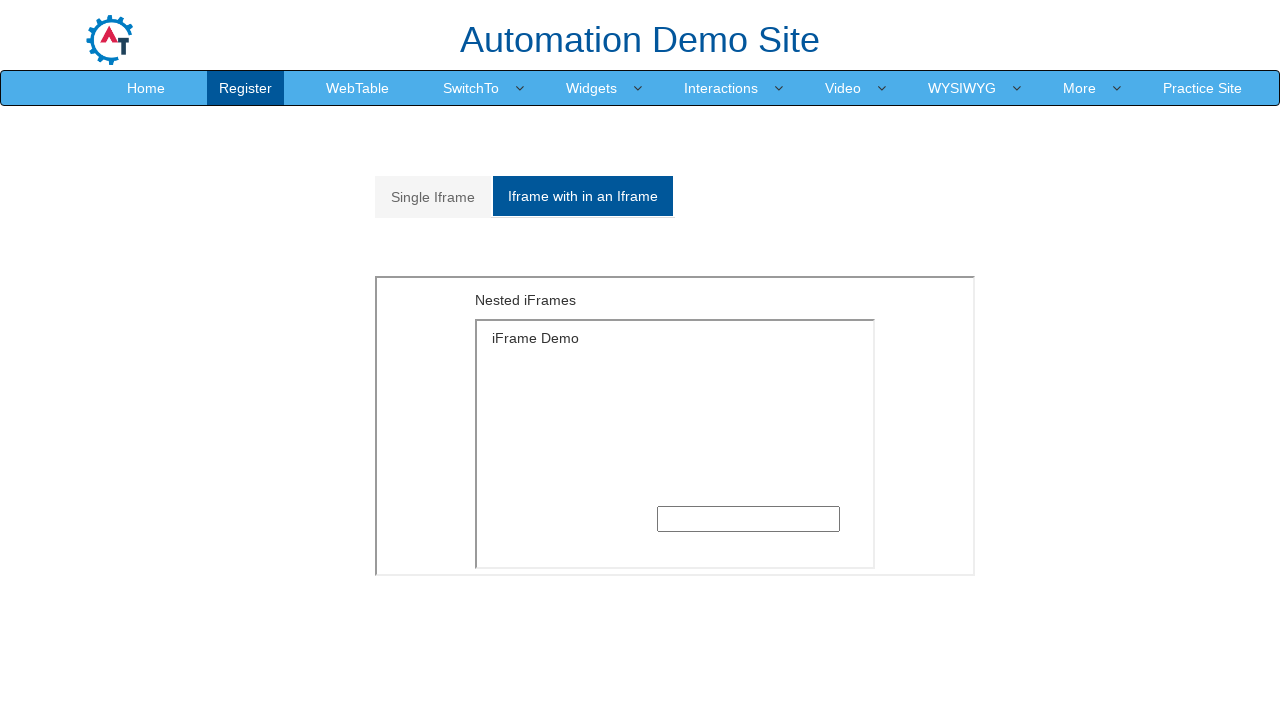

Located the nested iframe inside the first iframe
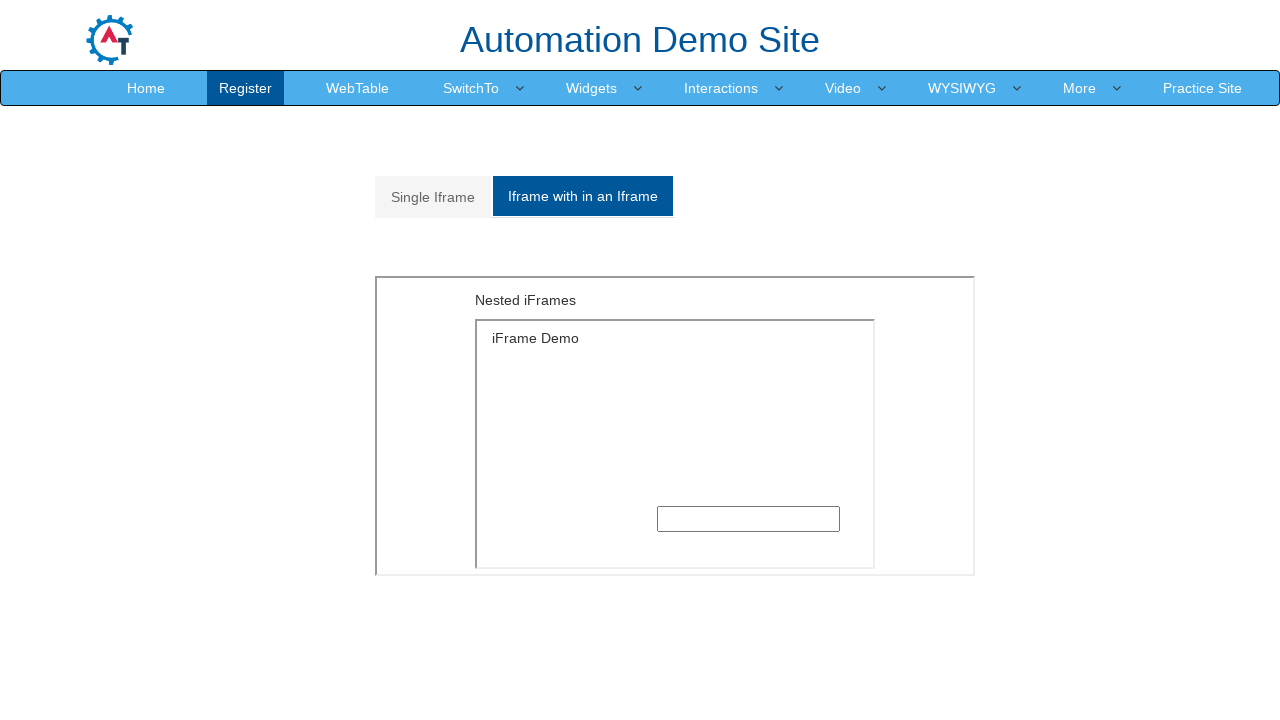

Filled the text input field with 'Srilaxmi' in the nested iframe on #Multiple iframe >> nth=0 >> internal:control=enter-frame >> iframe >> nth=0 >> 
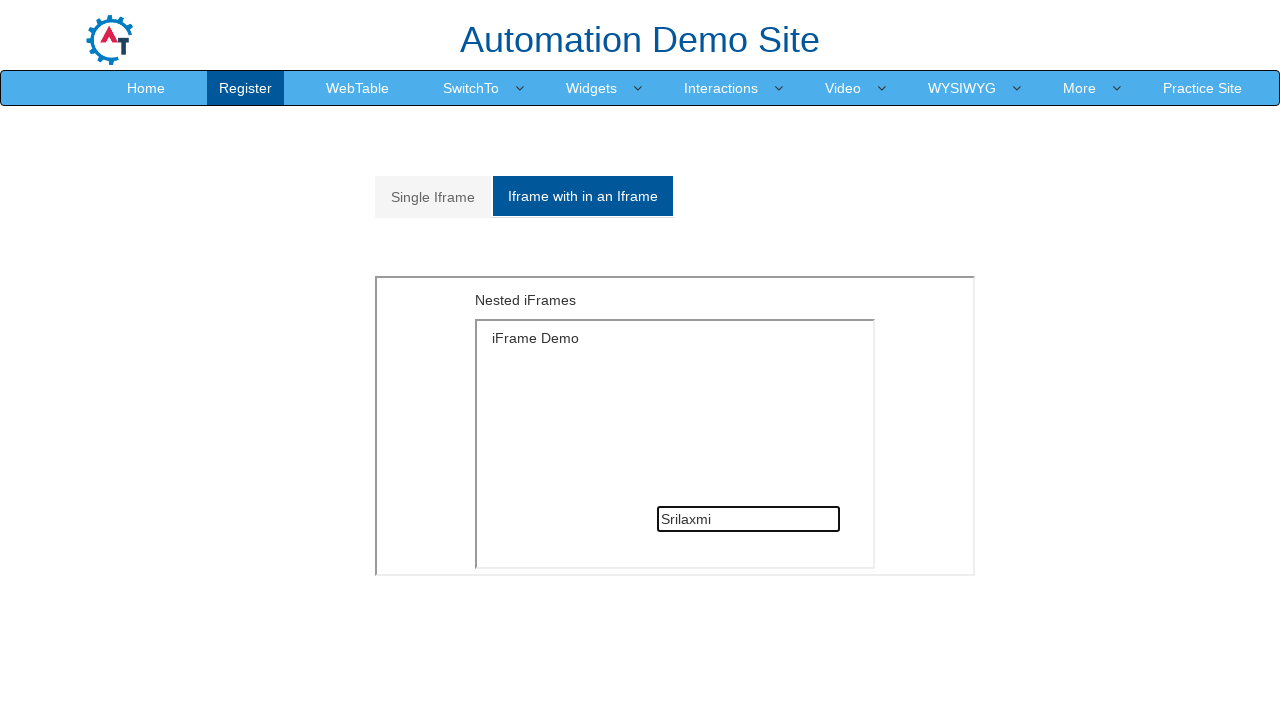

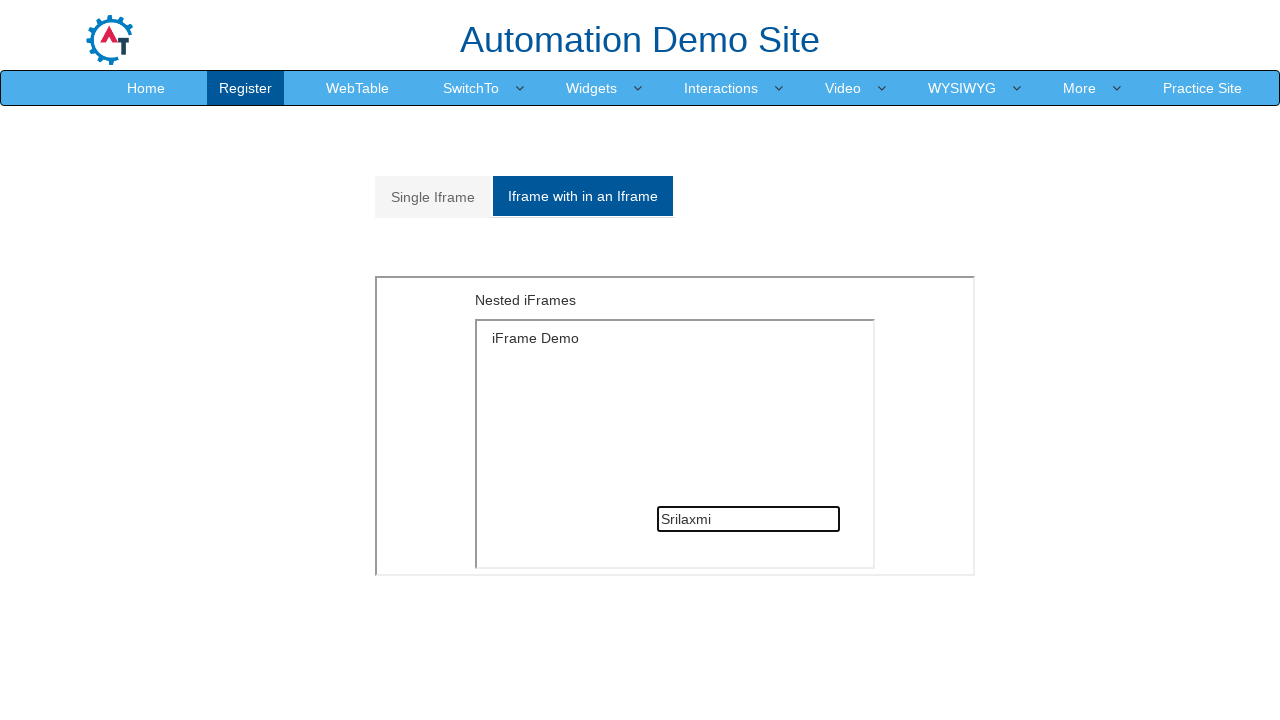